Tests the add-to-cart functionality on a demo e-commerce site by clicking the add to cart button on a product, verifying the cart opens, and checking that the product name in the cart matches the product on the page.

Starting URL: https://bstackdemo.com/

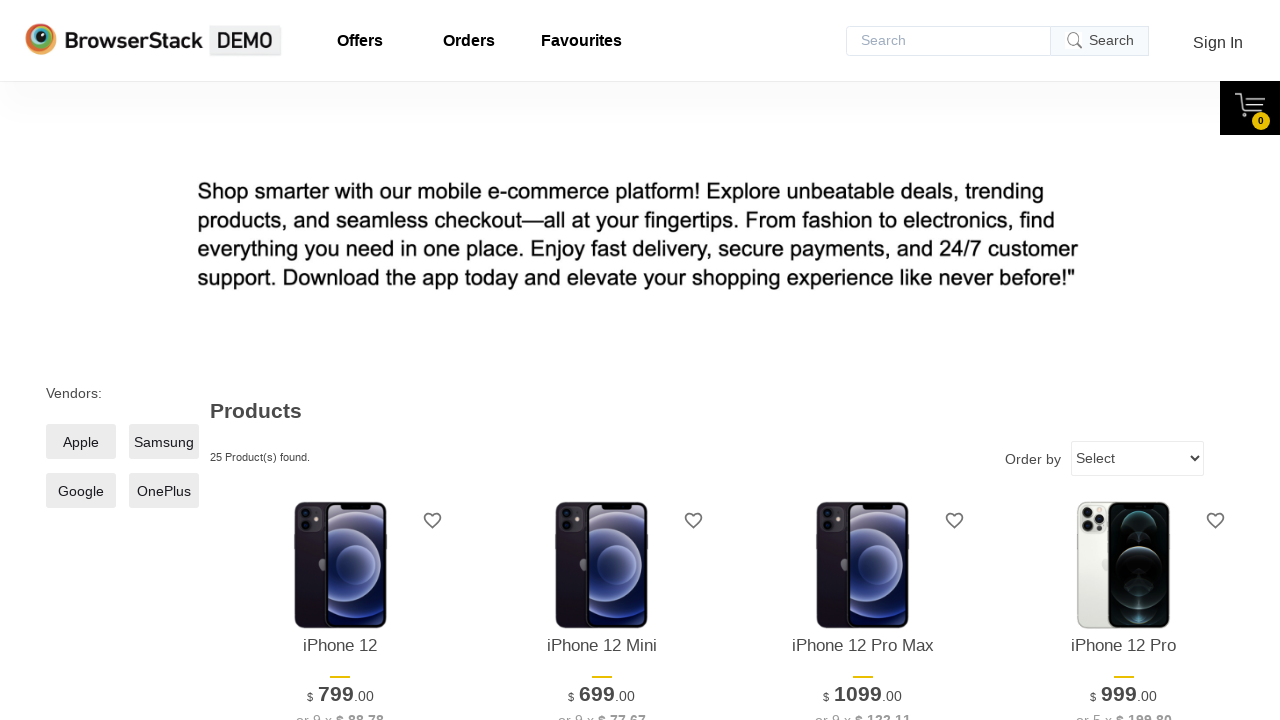

Verified page title is 'StackDemo'
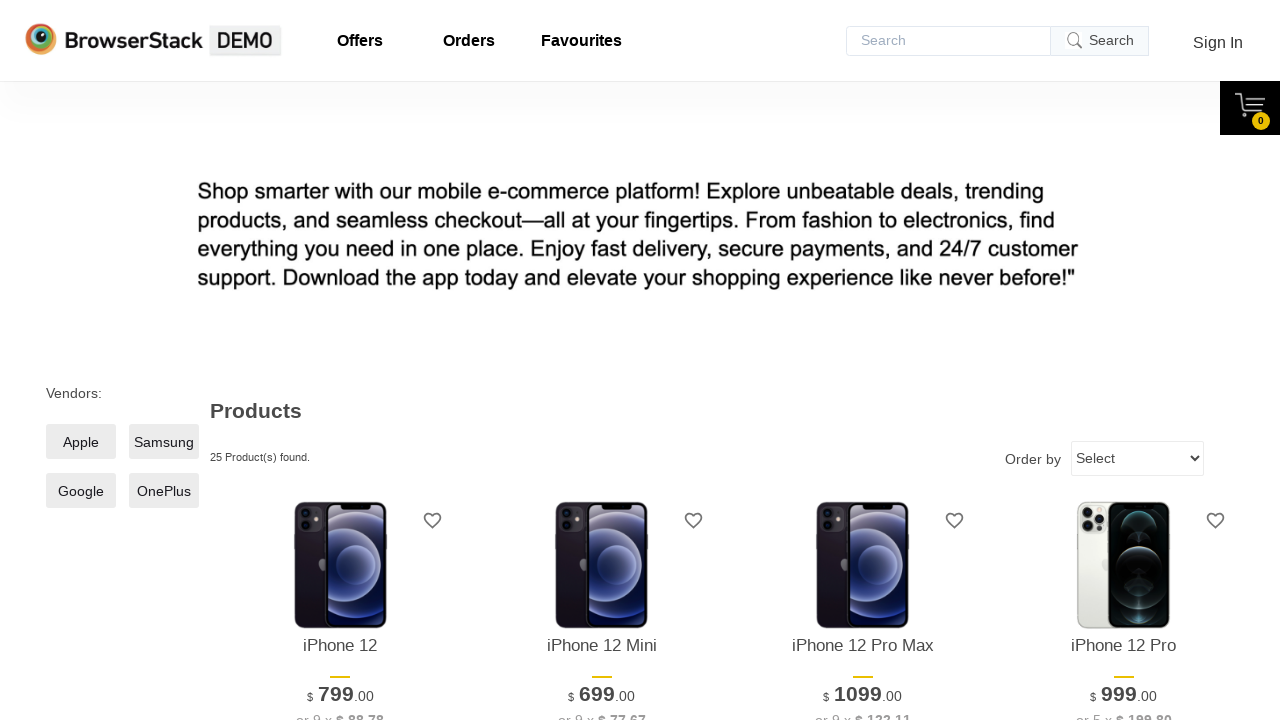

Retrieved product name from product listing page
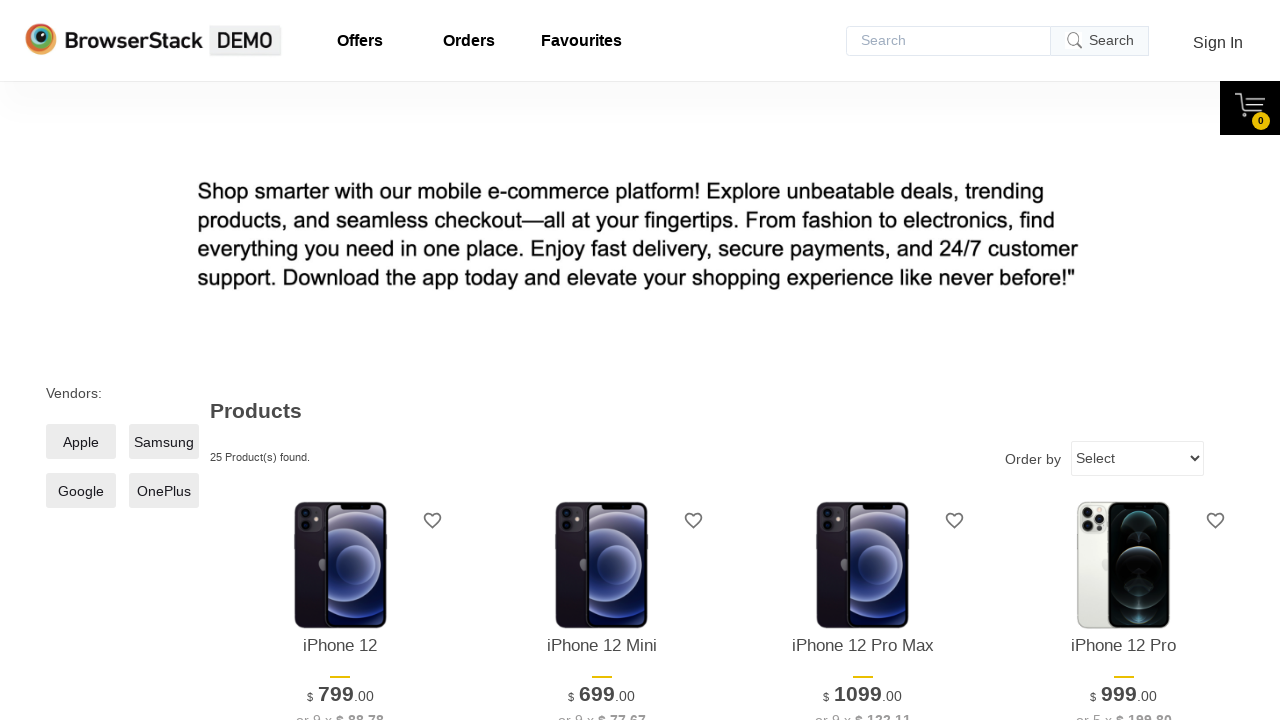

Clicked 'Add to Cart' button for the first product at (340, 361) on xpath=//*[@id='1']/div[4]
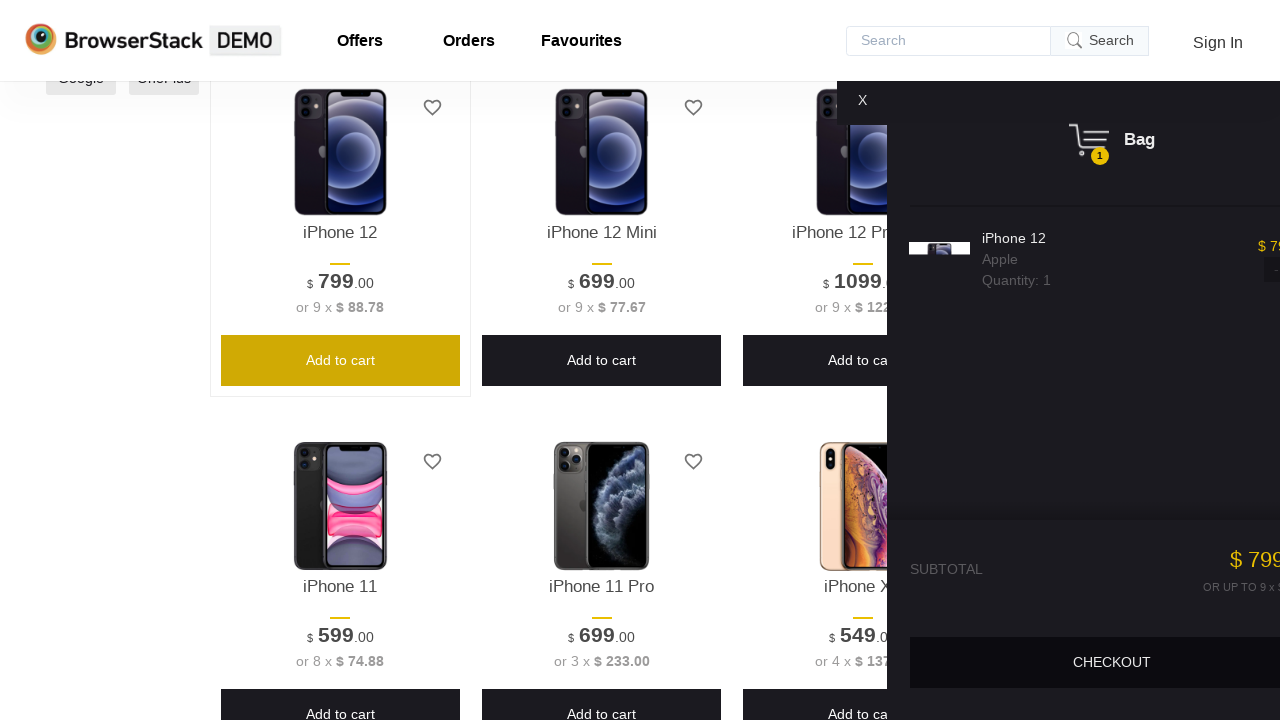

Waited for cart to become visible
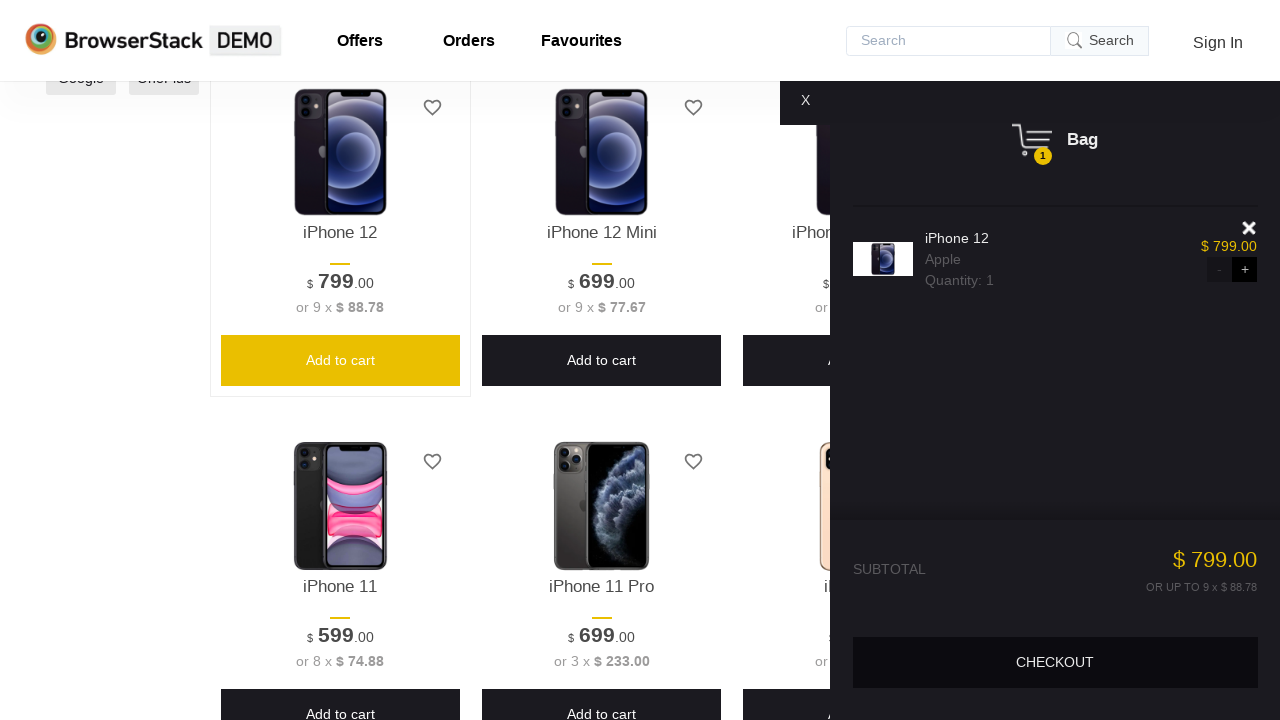

Verified cart is displayed and visible
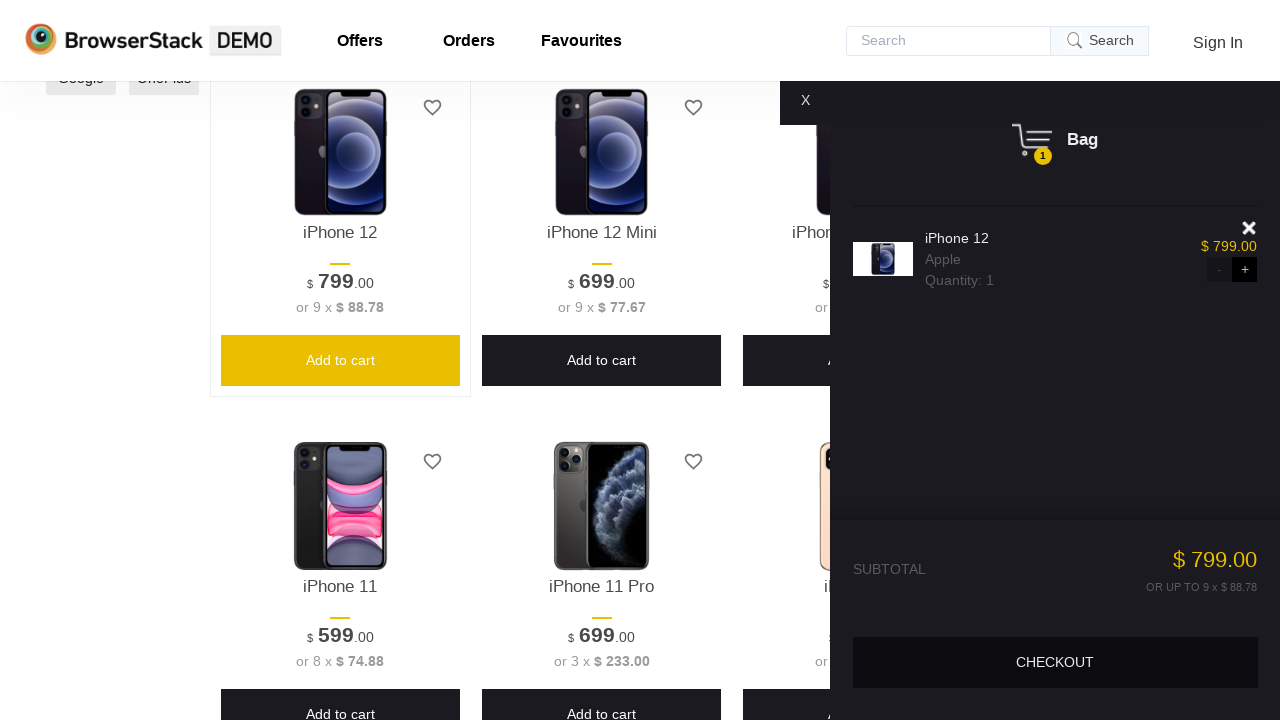

Retrieved product name from shopping cart
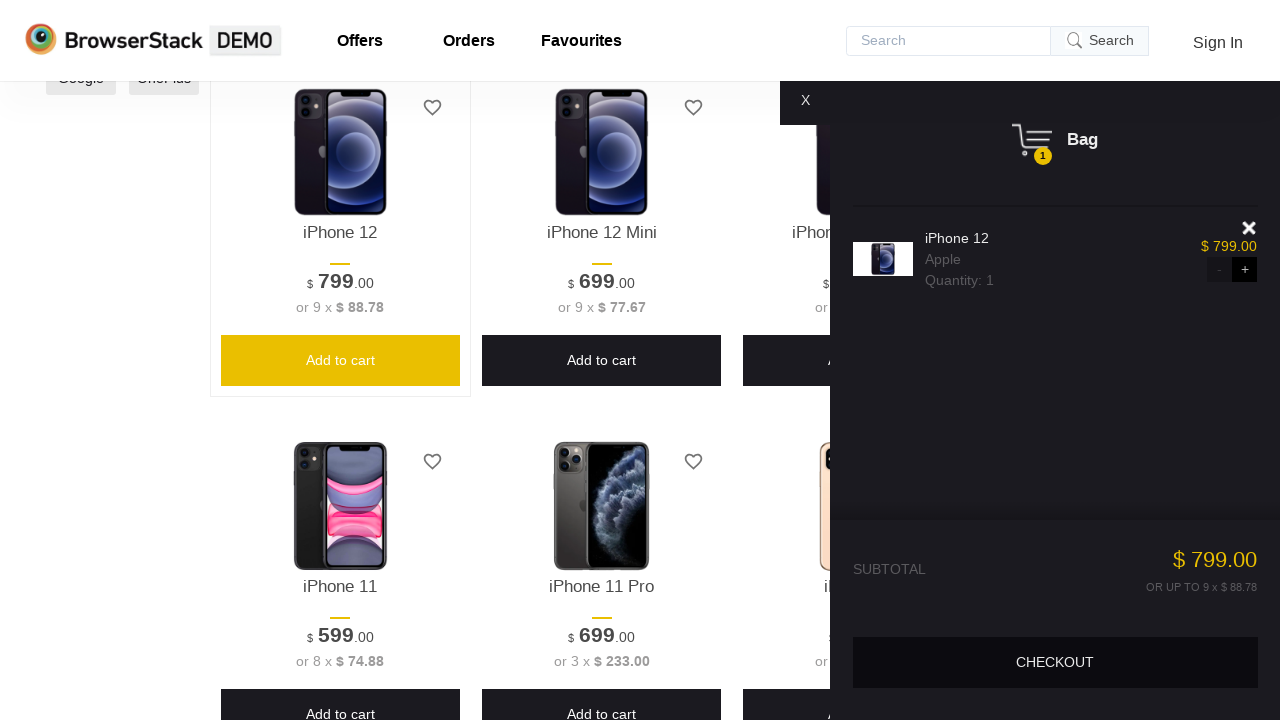

Verified product name in cart matches product name on page
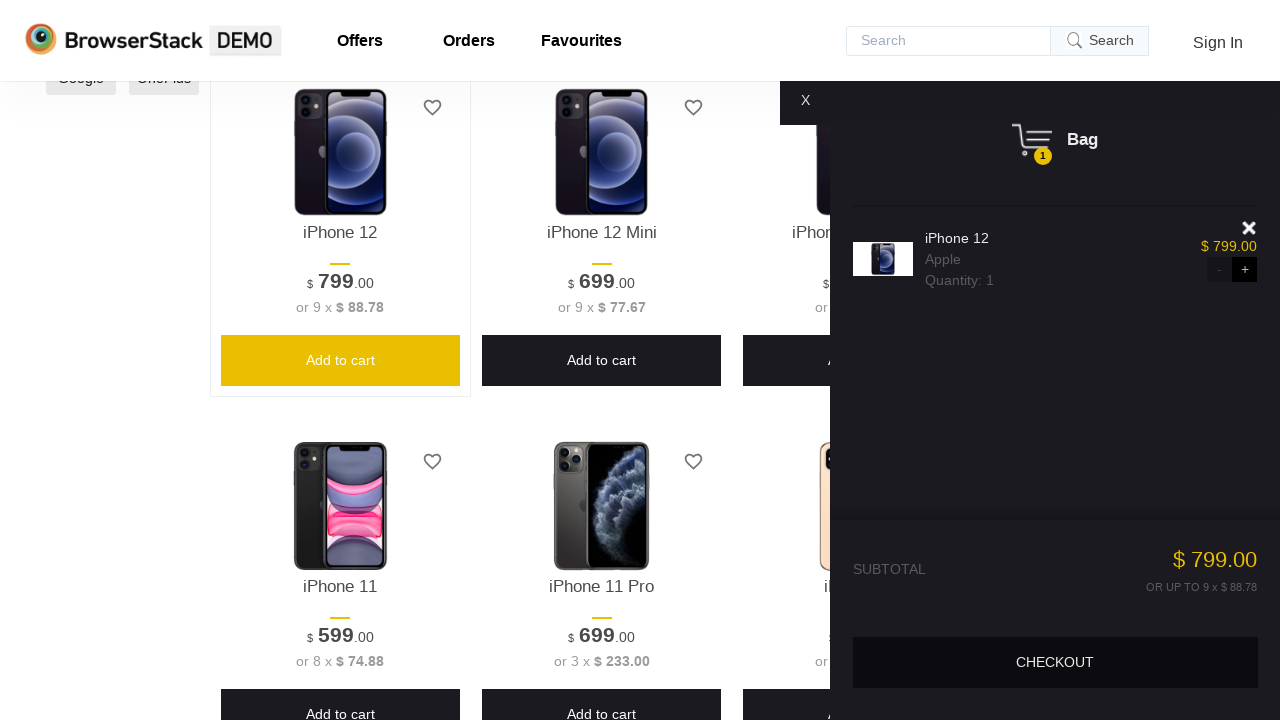

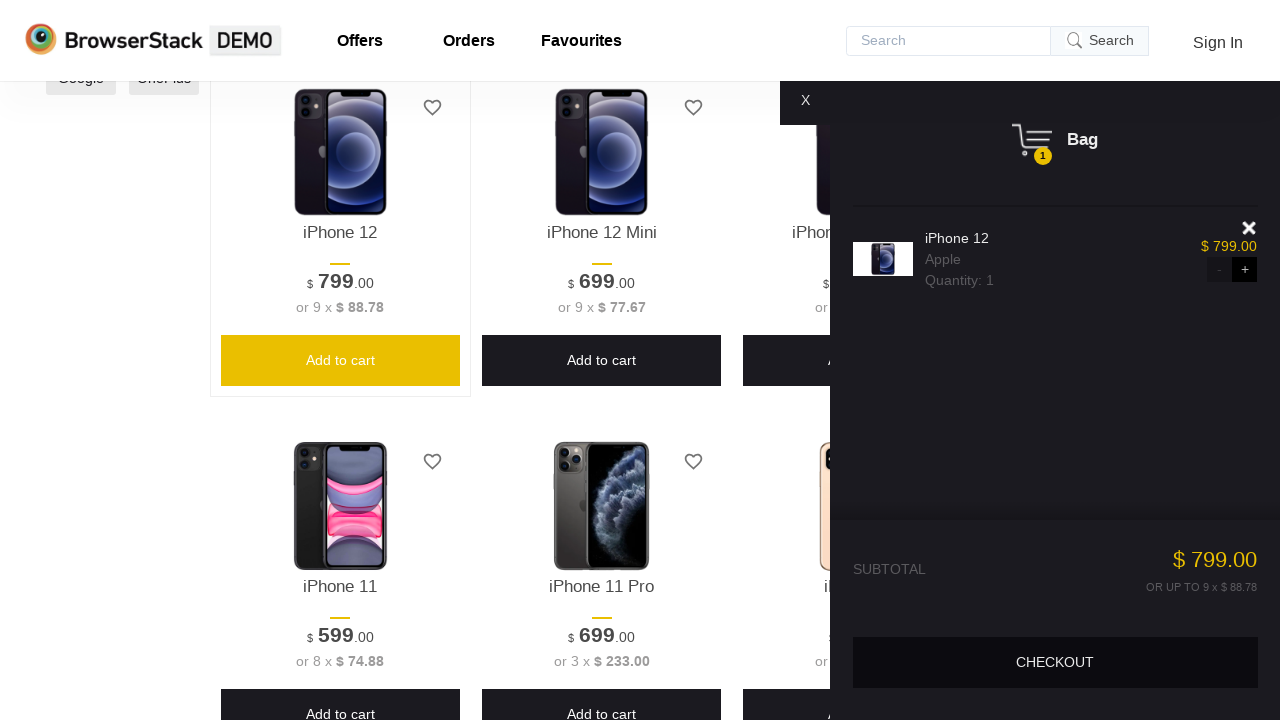